Tests the search functionality on a website by entering a search term and verifying the search results page displays correctly

Starting URL: https://cursosdedesarrollo.com/

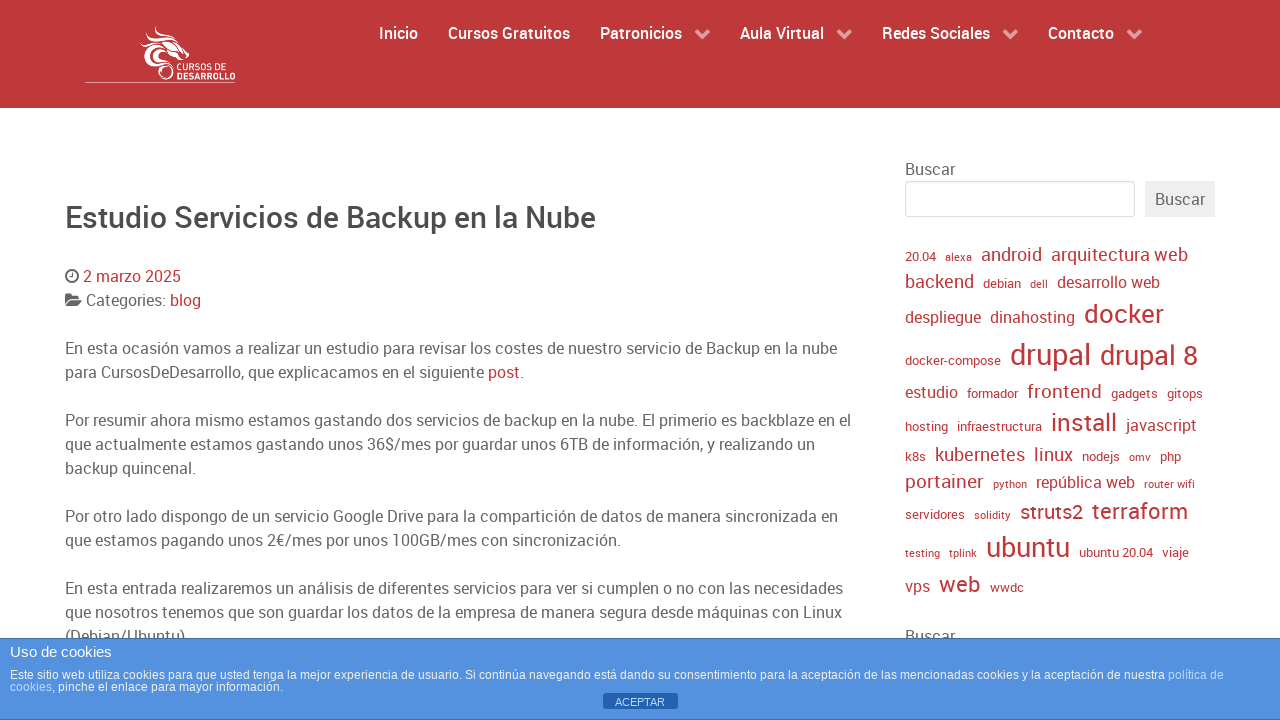

Clicked on the search input field at (1020, 199) on #wp-block-search__input-1
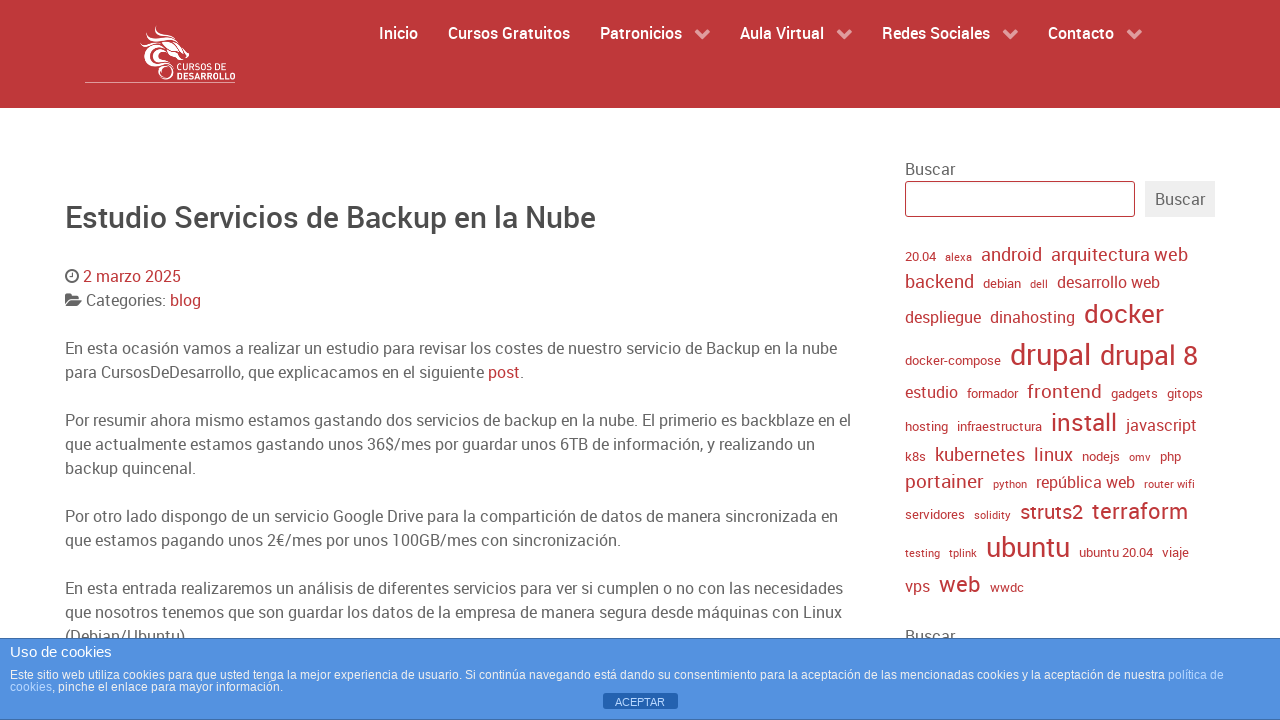

Entered 'docker' as the search term on #wp-block-search__input-1
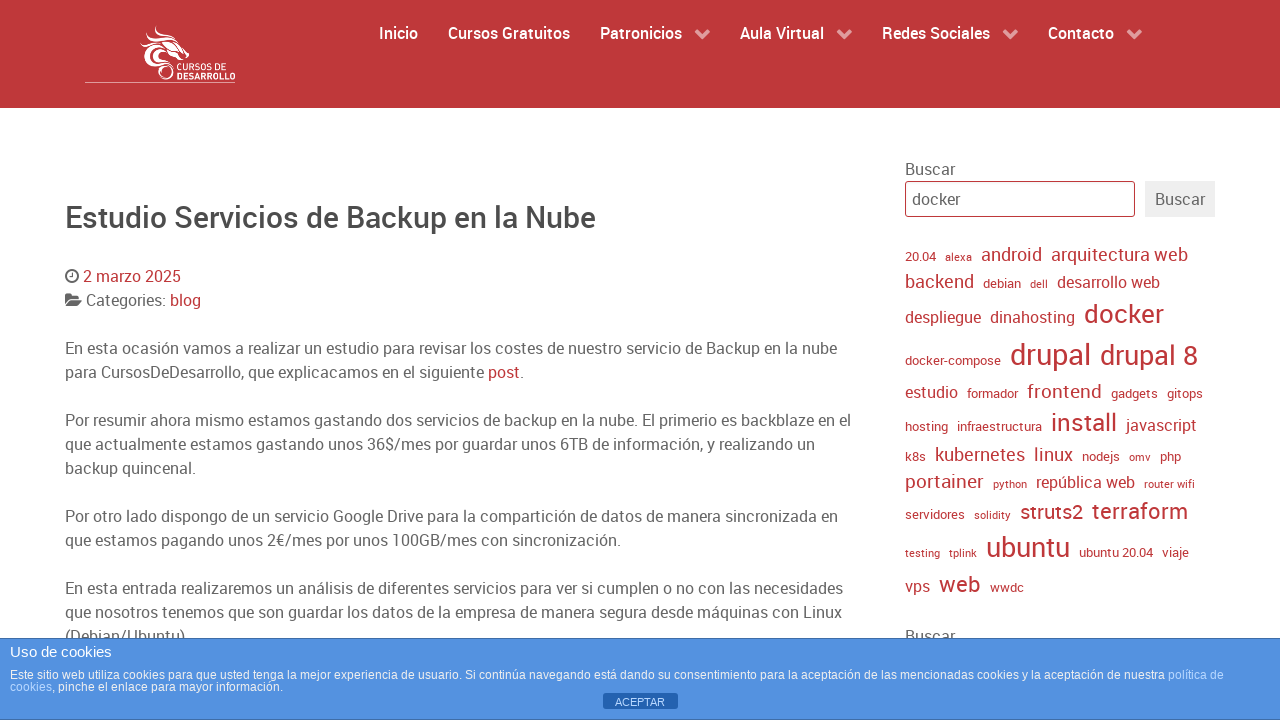

Clicked the search button to submit the search at (1180, 199) on .wp-block-search__button
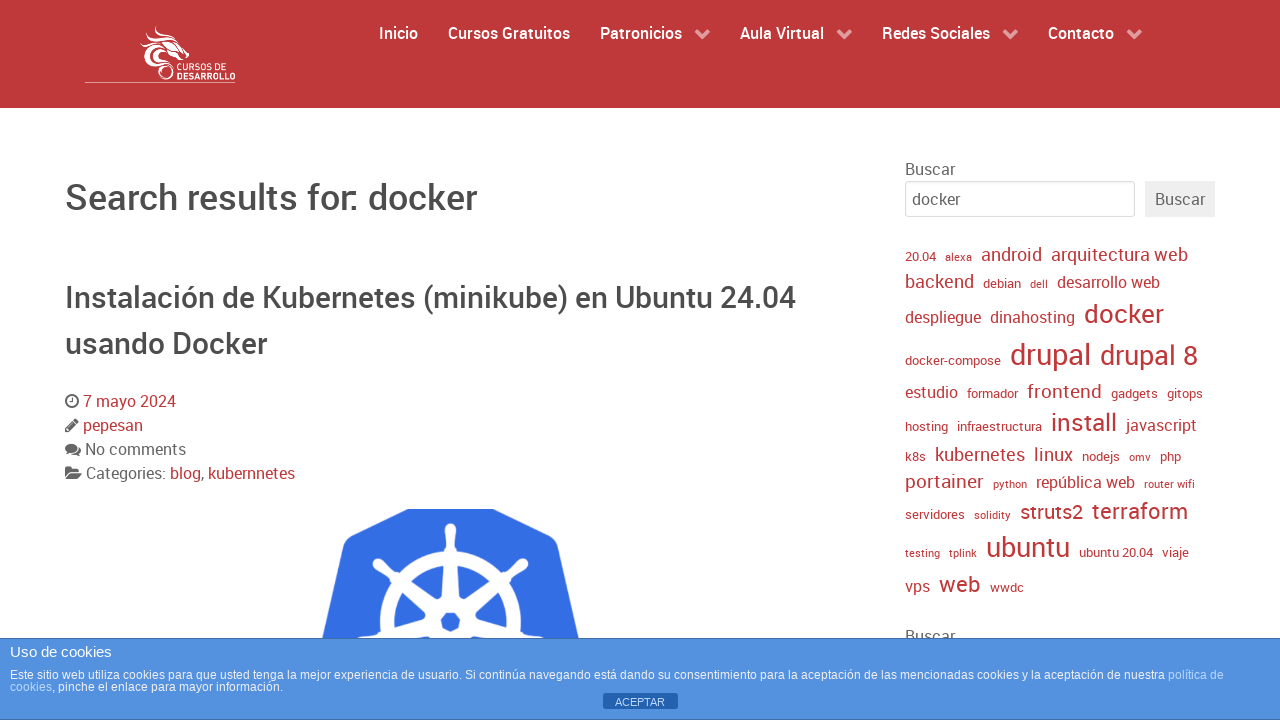

Search results page loaded with correct heading 'Search results for: docker'
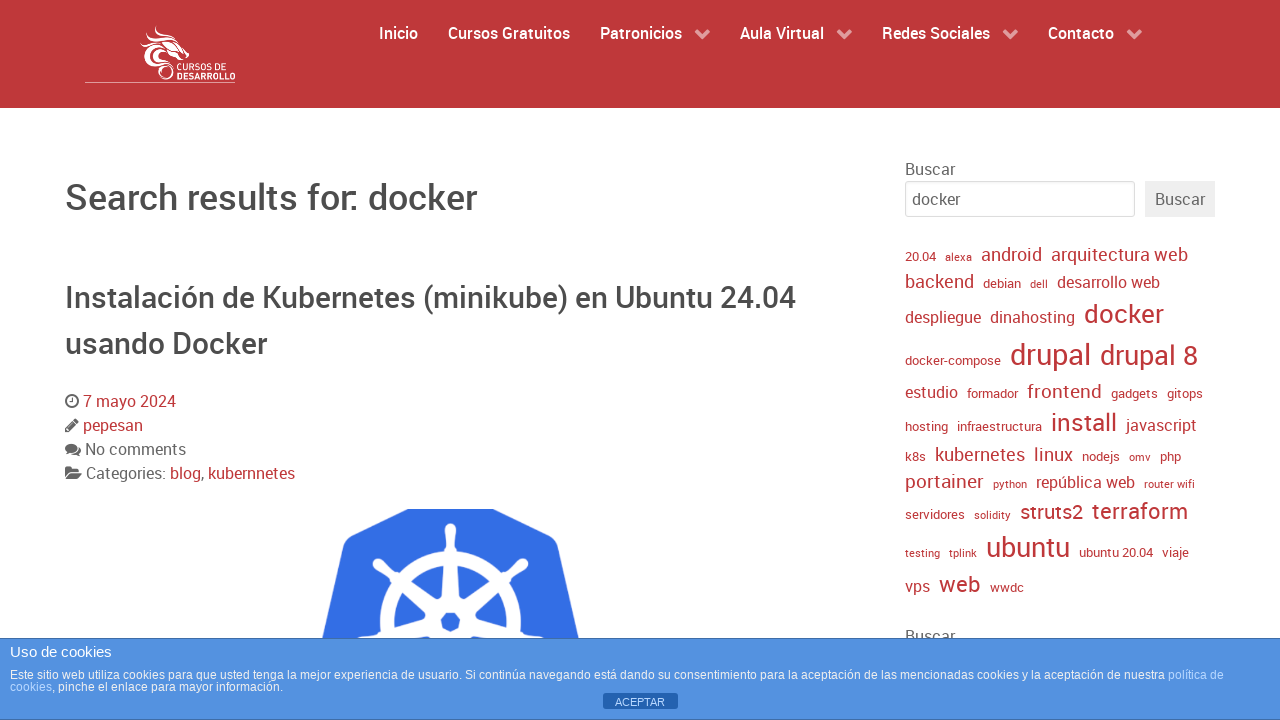

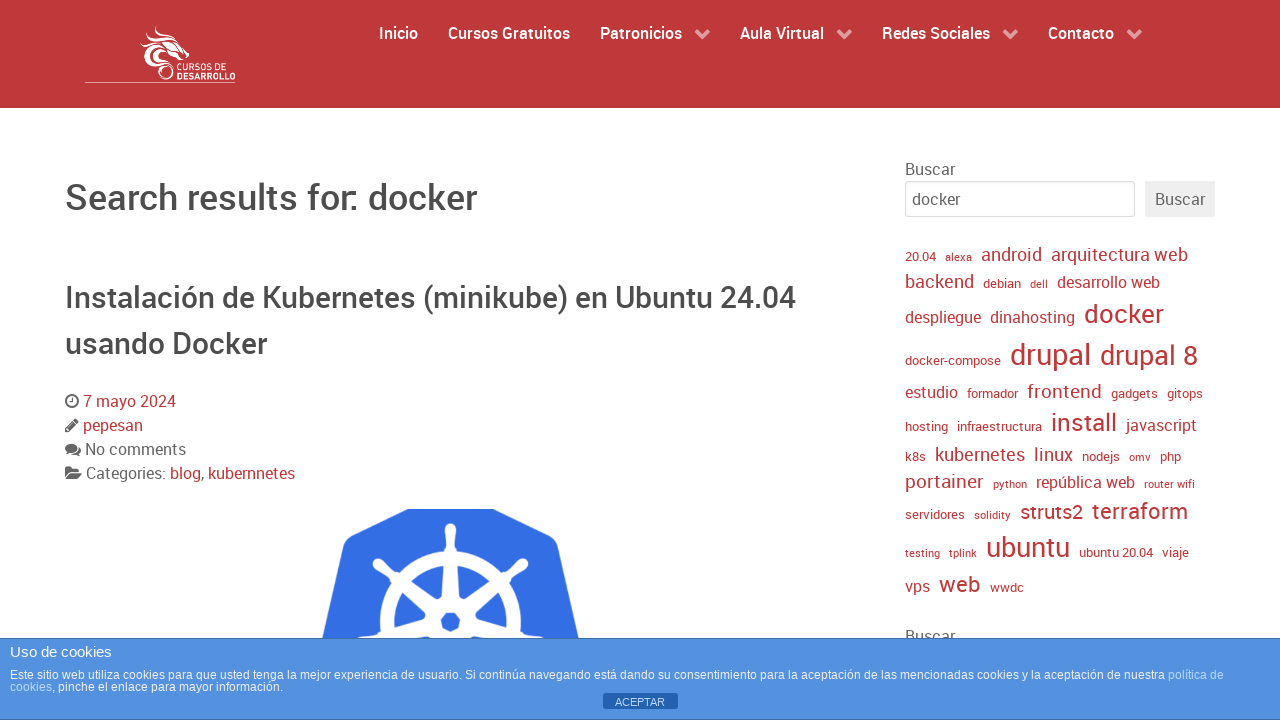